Tests A/B test opt-out by adding an opt-out cookie before visiting the A/B test page, then verifying the test is disabled.

Starting URL: http://the-internet.herokuapp.com

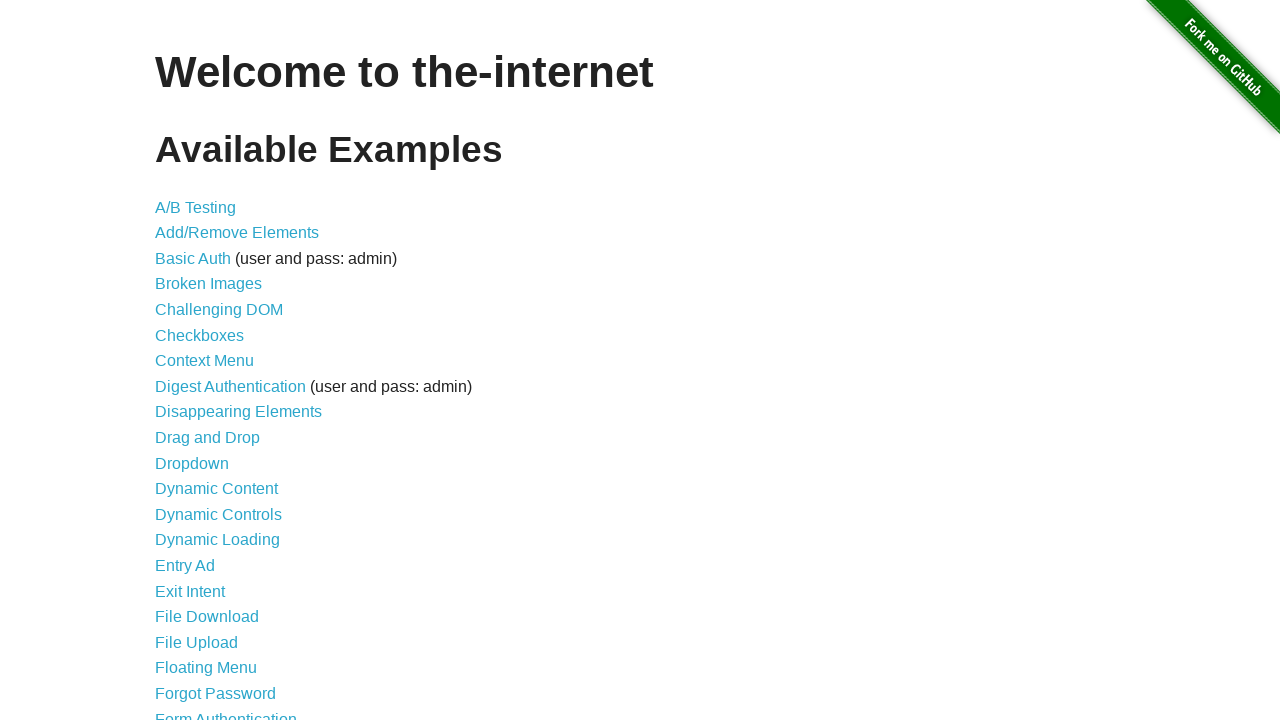

Added optimizelyOptOut cookie with value 'true' to opt out of A/B test
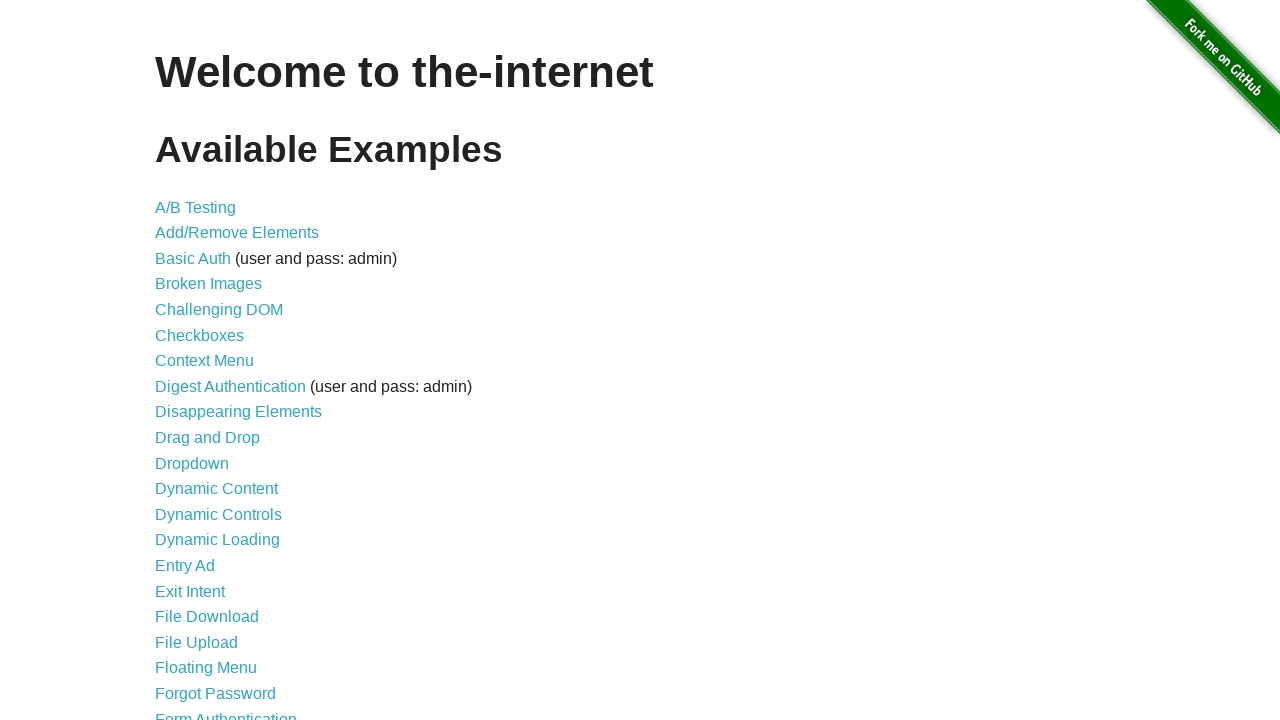

Navigated to A/B test page at http://the-internet.herokuapp.com/abtest
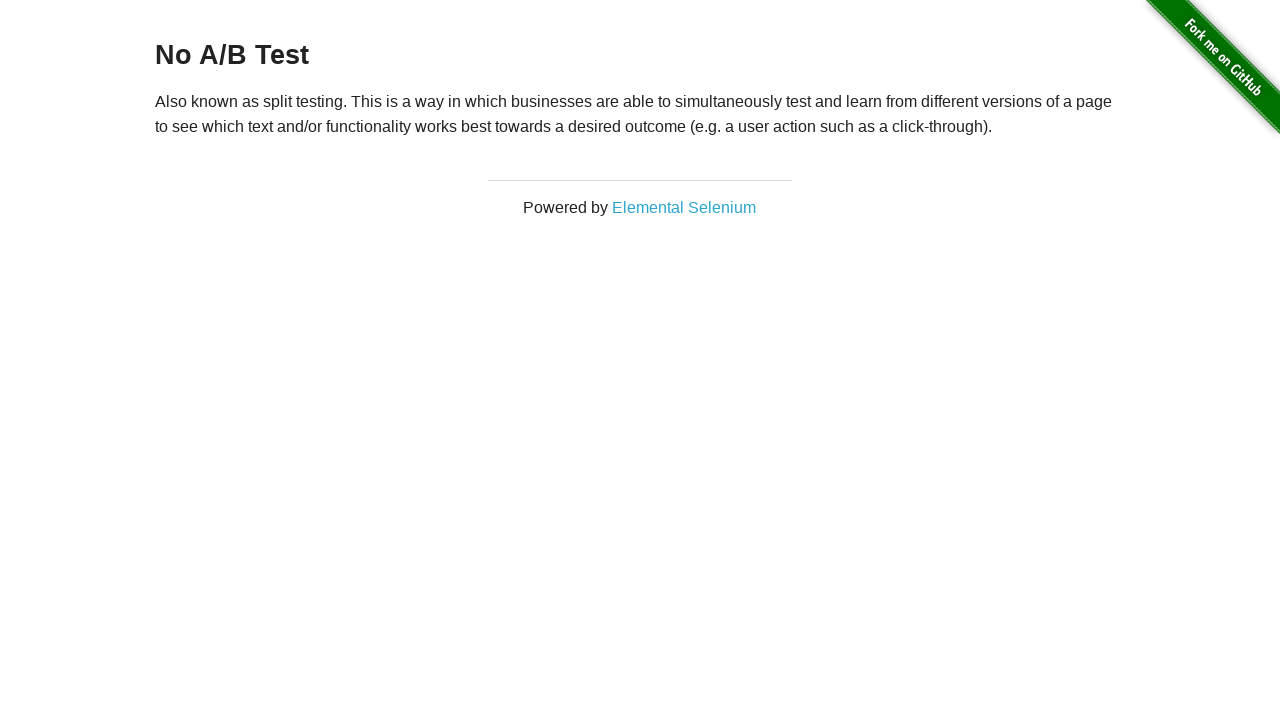

Retrieved heading text from page
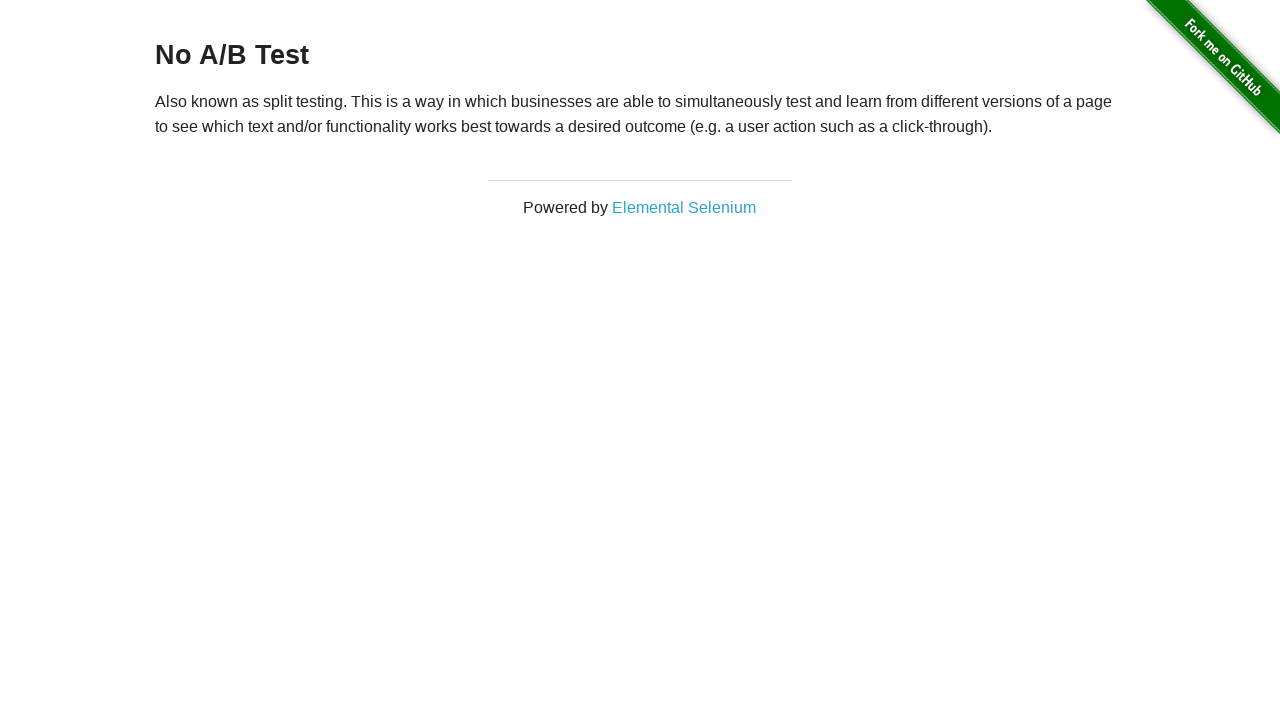

Verified that heading displays 'No A/B Test', confirming opt-out cookie disabled the A/B test
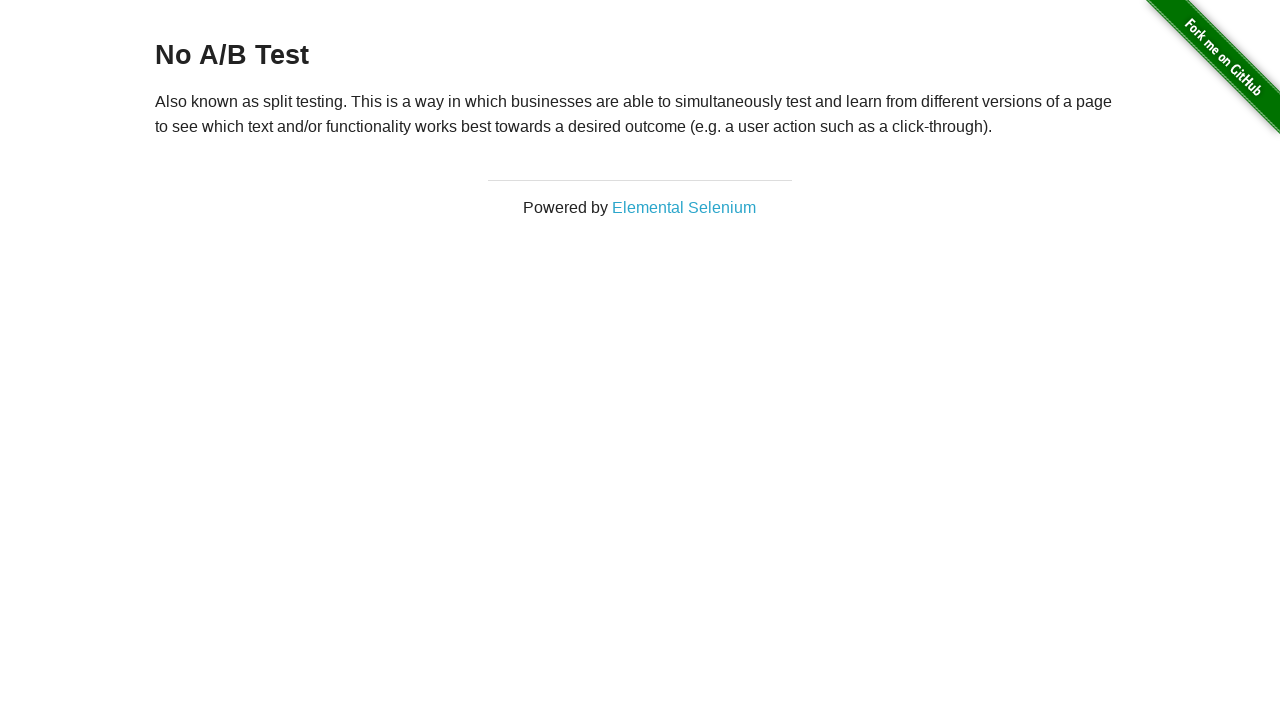

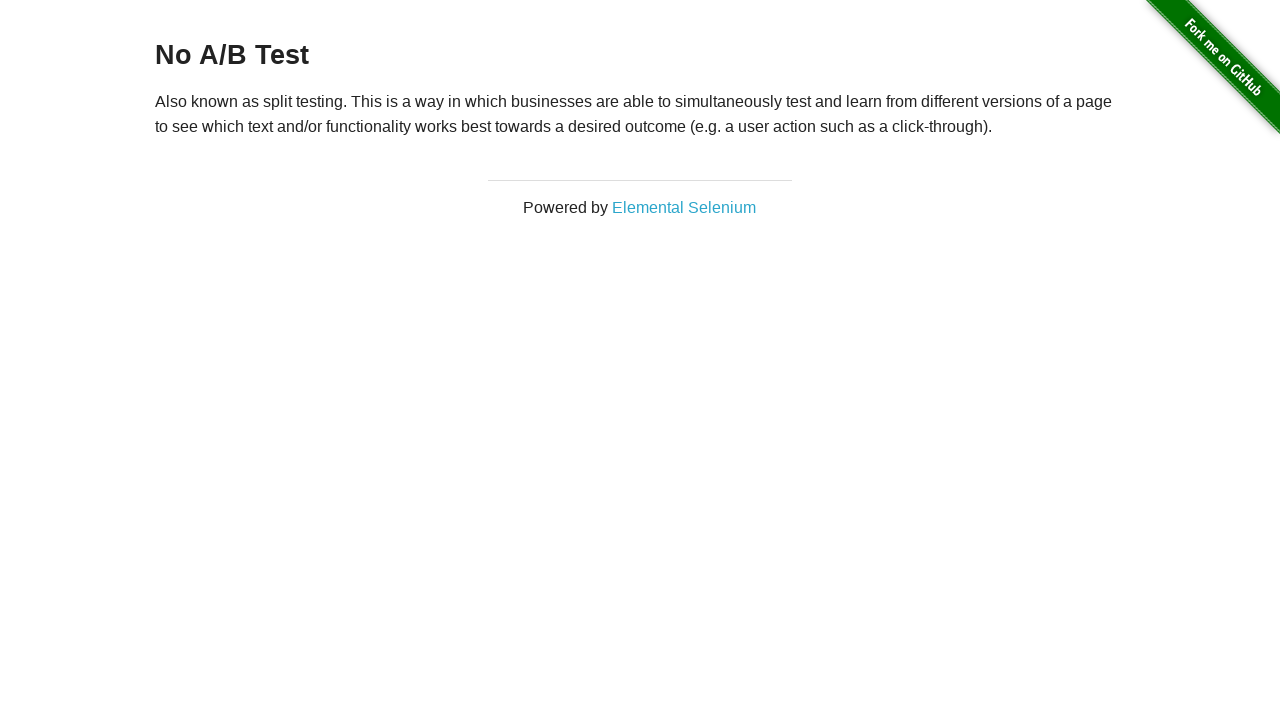